Tests checkbox functionality by toggling checkbox states

Starting URL: https://the-internet.herokuapp.com

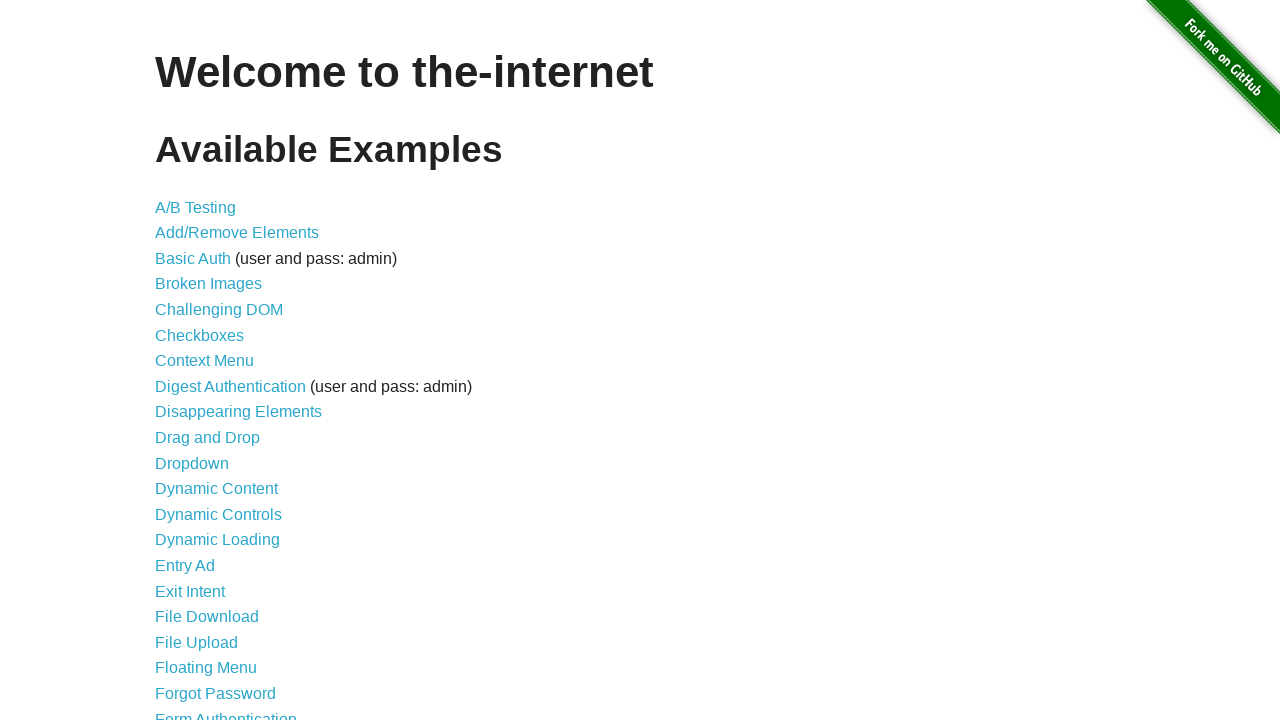

Clicked on Checkboxes link at (200, 335) on xpath=//a[normalize-space()='Checkboxes']
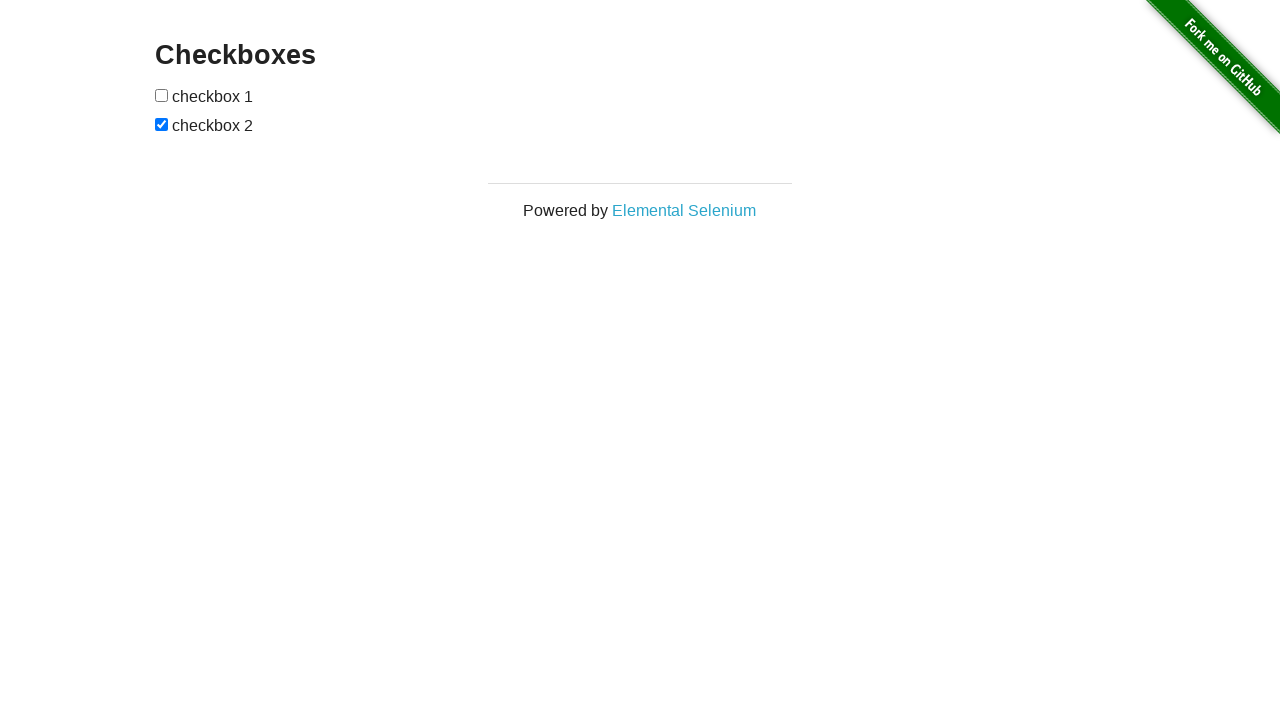

Located first checkbox element
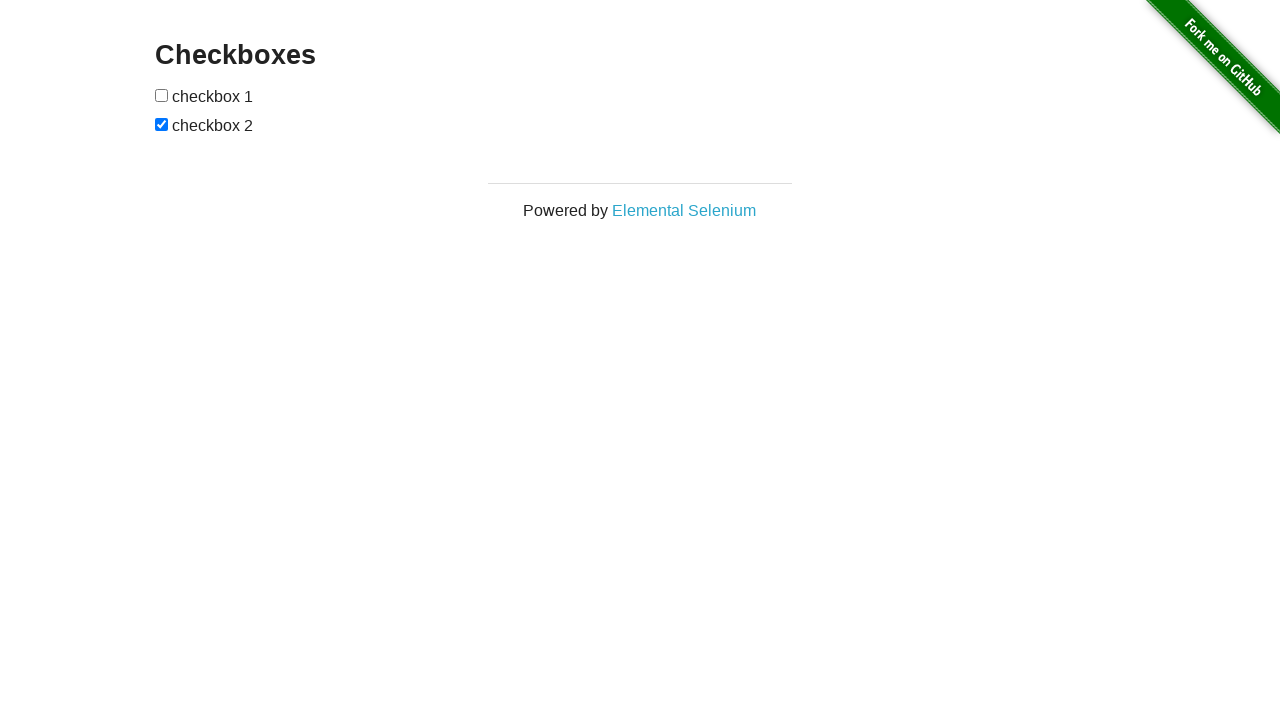

First checkbox was unchecked, clicked to check it at (162, 95) on (//input[@type='checkbox'])[1]
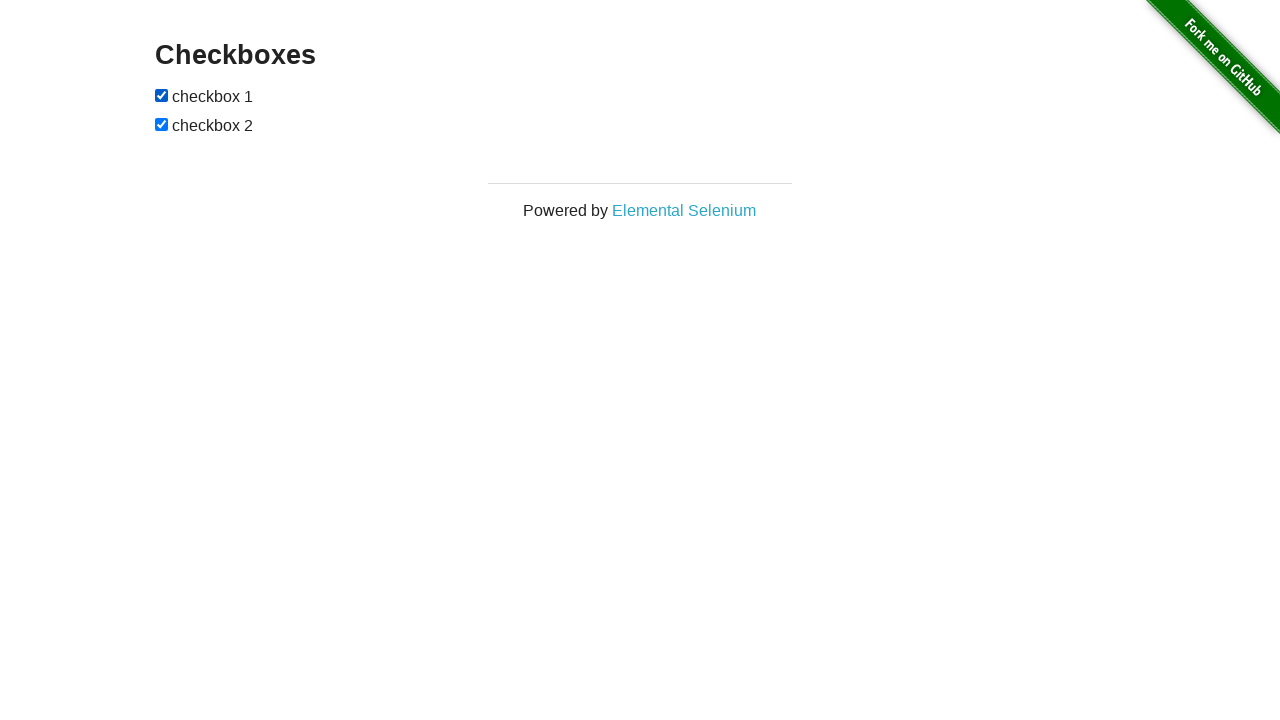

Located second checkbox element
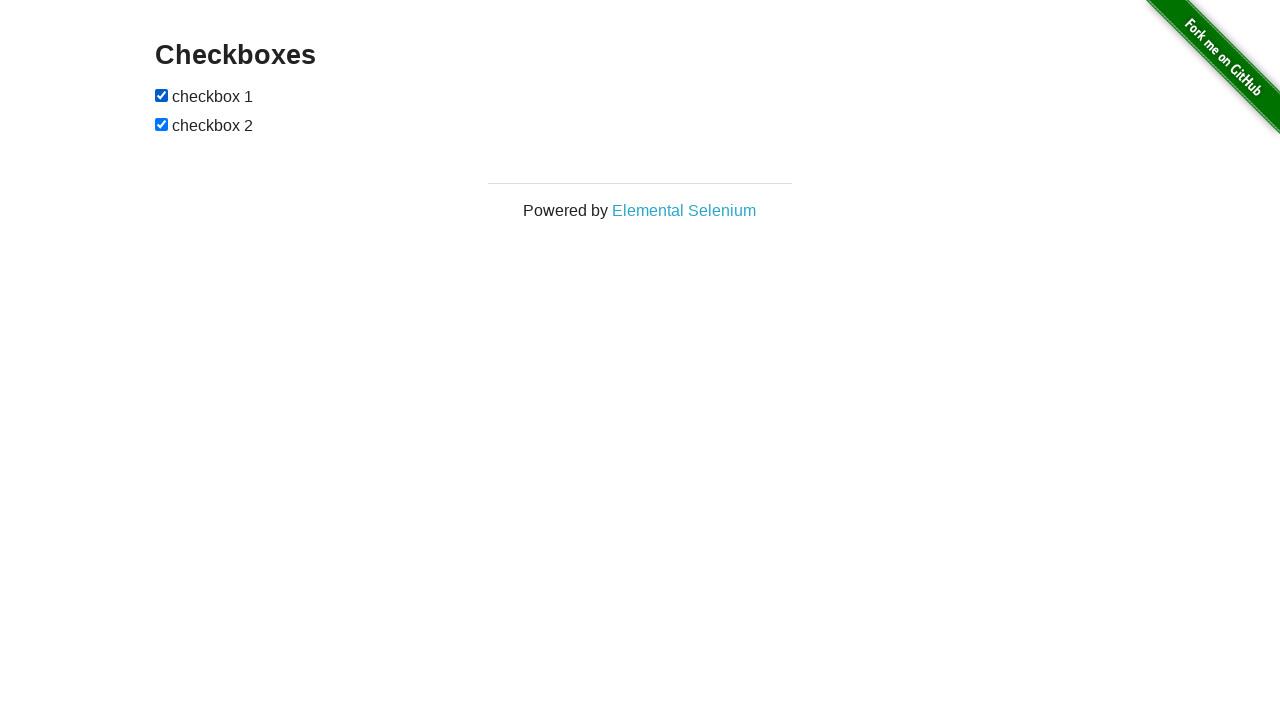

Second checkbox was checked, clicked to uncheck it at (162, 124) on (//input[@type='checkbox'])[2]
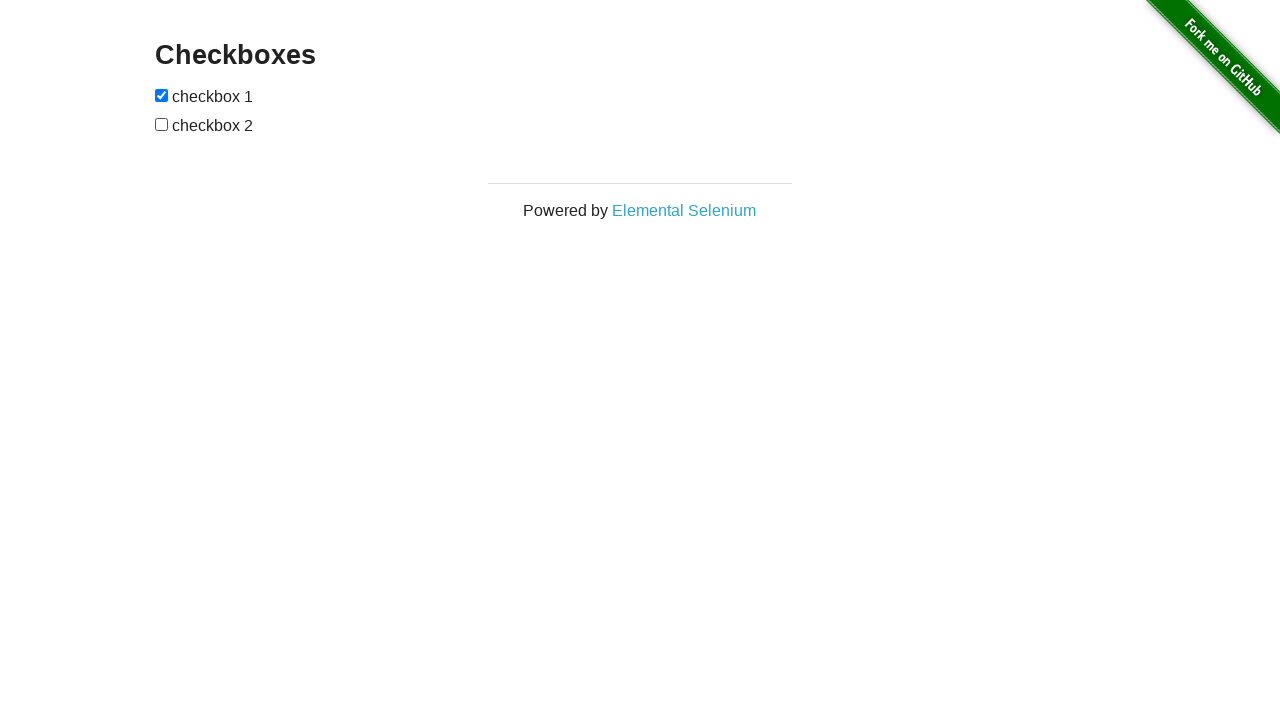

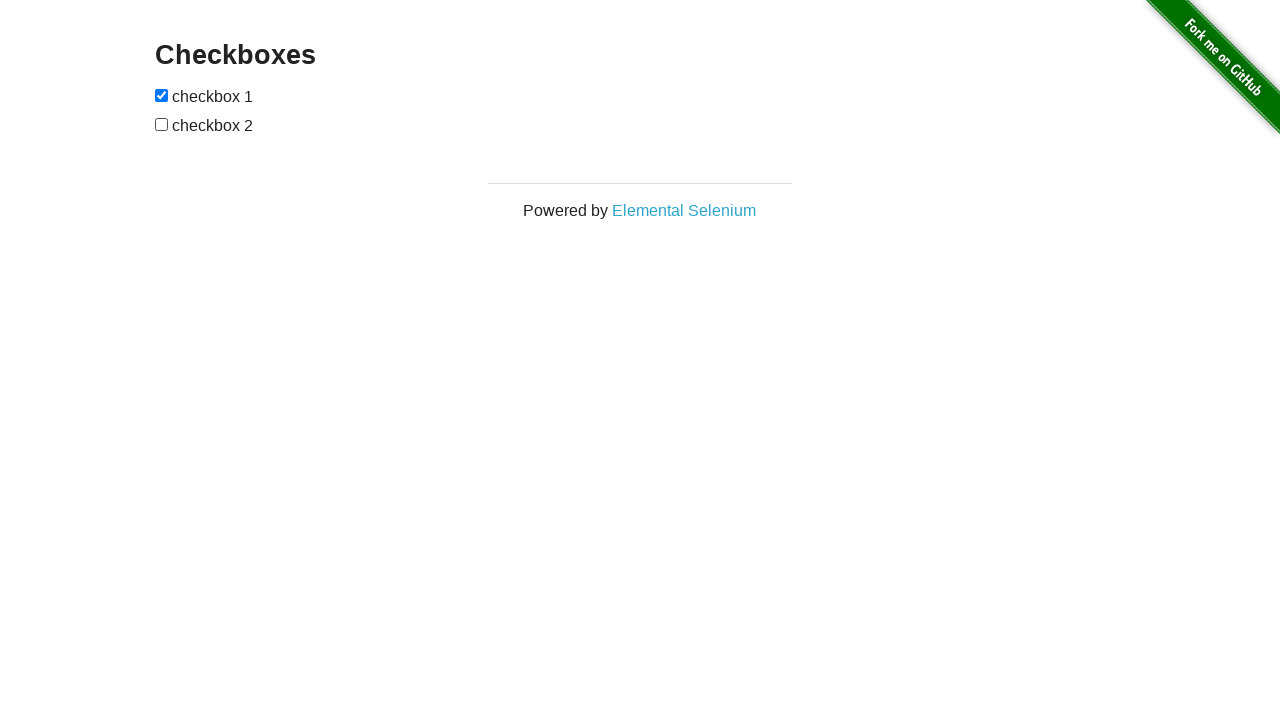